Tests chained locator syntax to click on a navigation item

Starting URL: https://zimaev.github.io/navbar/

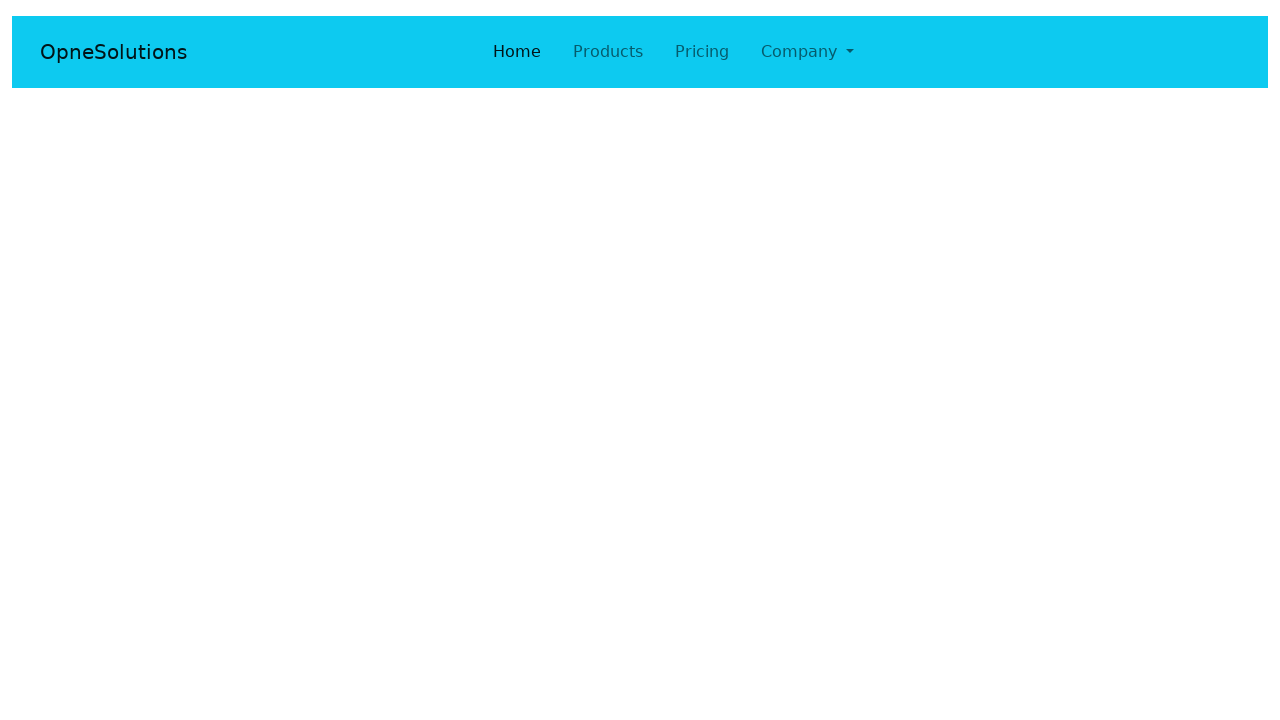

Navigated to navbar test page
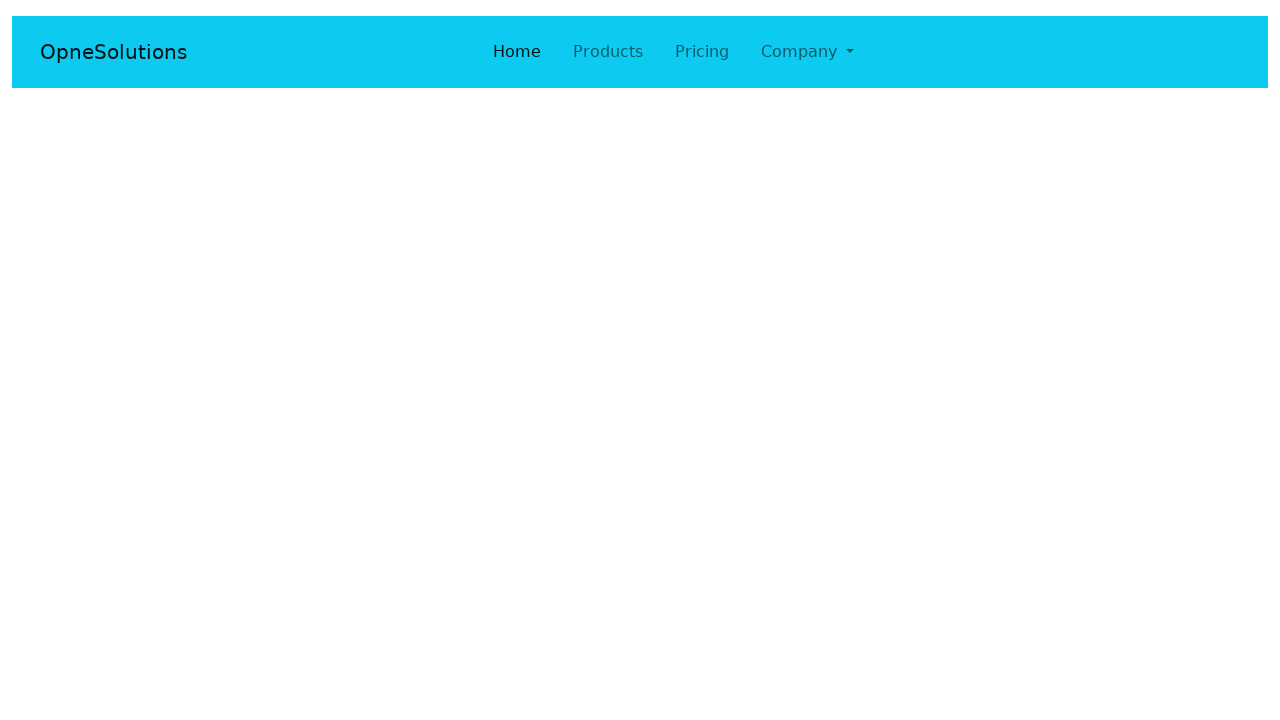

Clicked on Company navigation item using chained locator syntax at (807, 52) on #navbarNavDropdown >> li:has-text('Company')
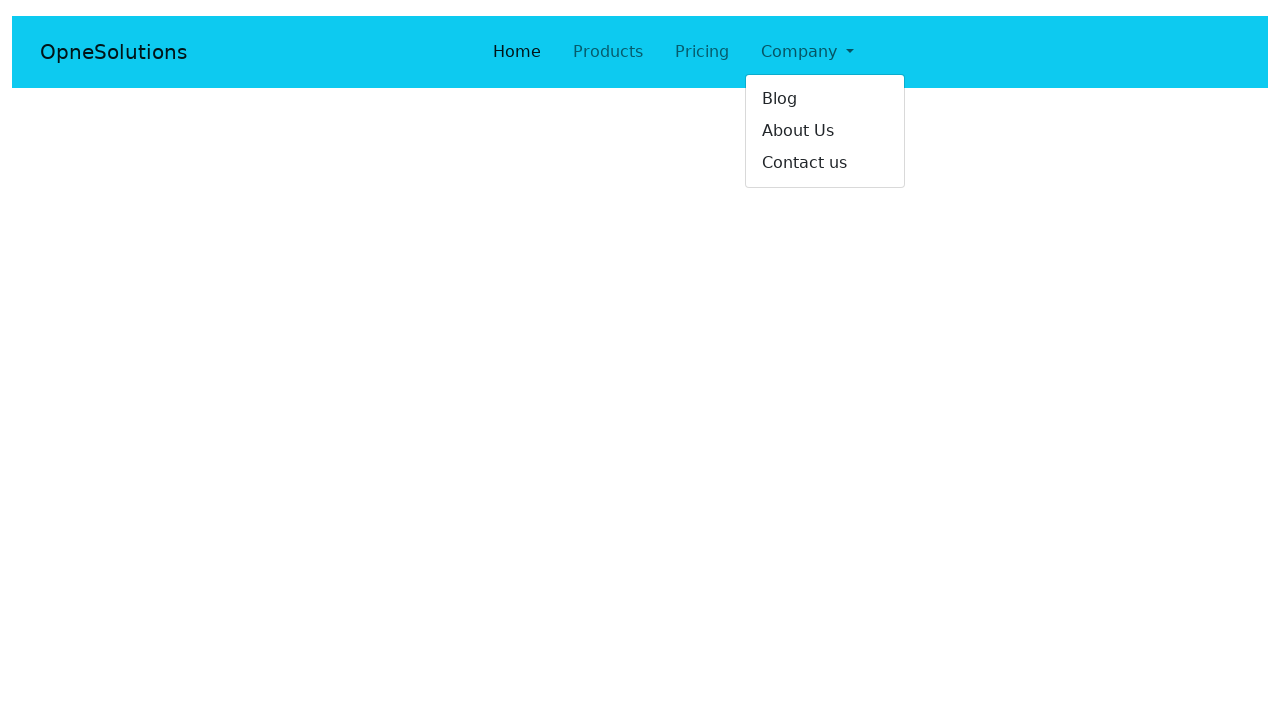

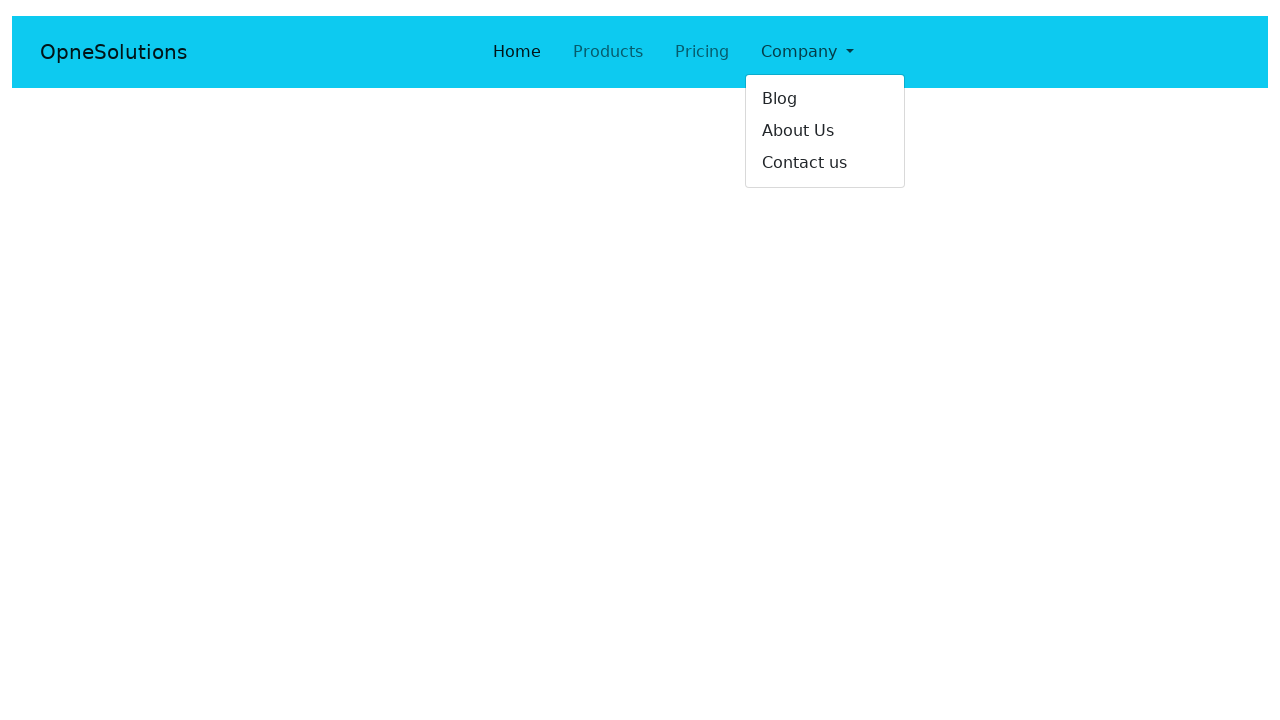